Solves a math problem by reading two numbers from the page, calculating their sum, and selecting the result from a dropdown menu

Starting URL: http://suninjuly.github.io/selects1.html

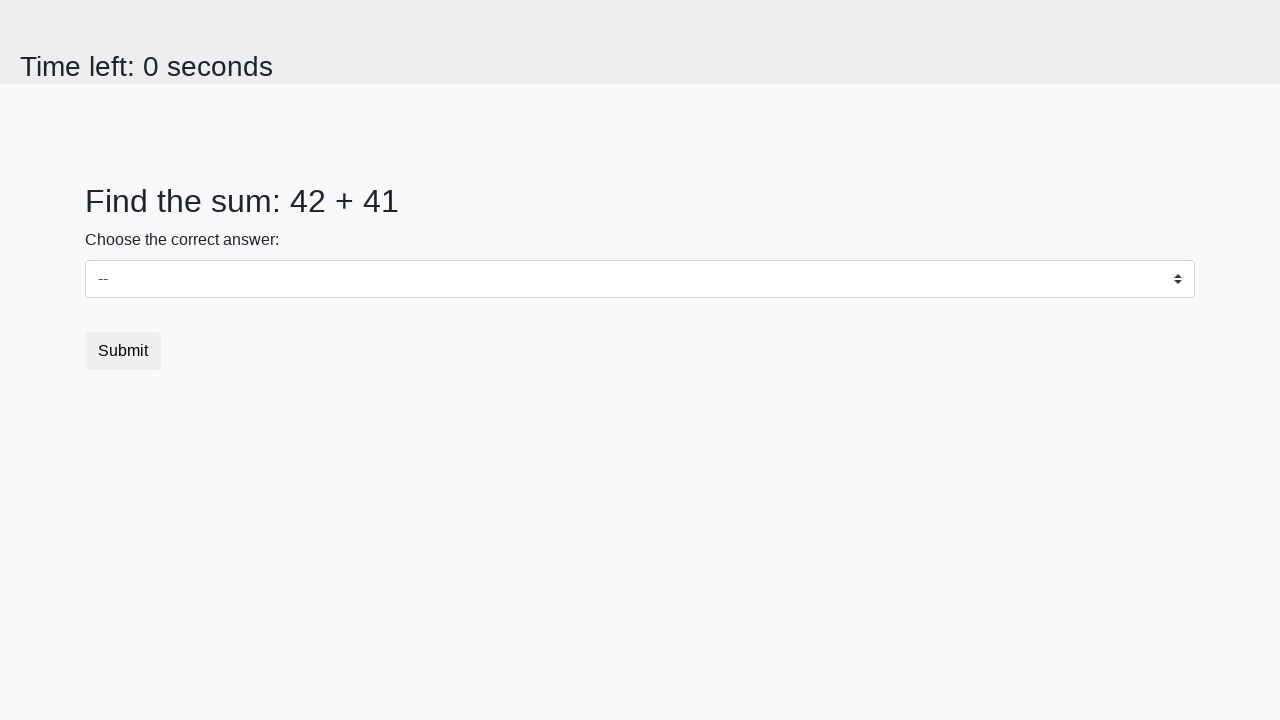

Read first number from page element #num1
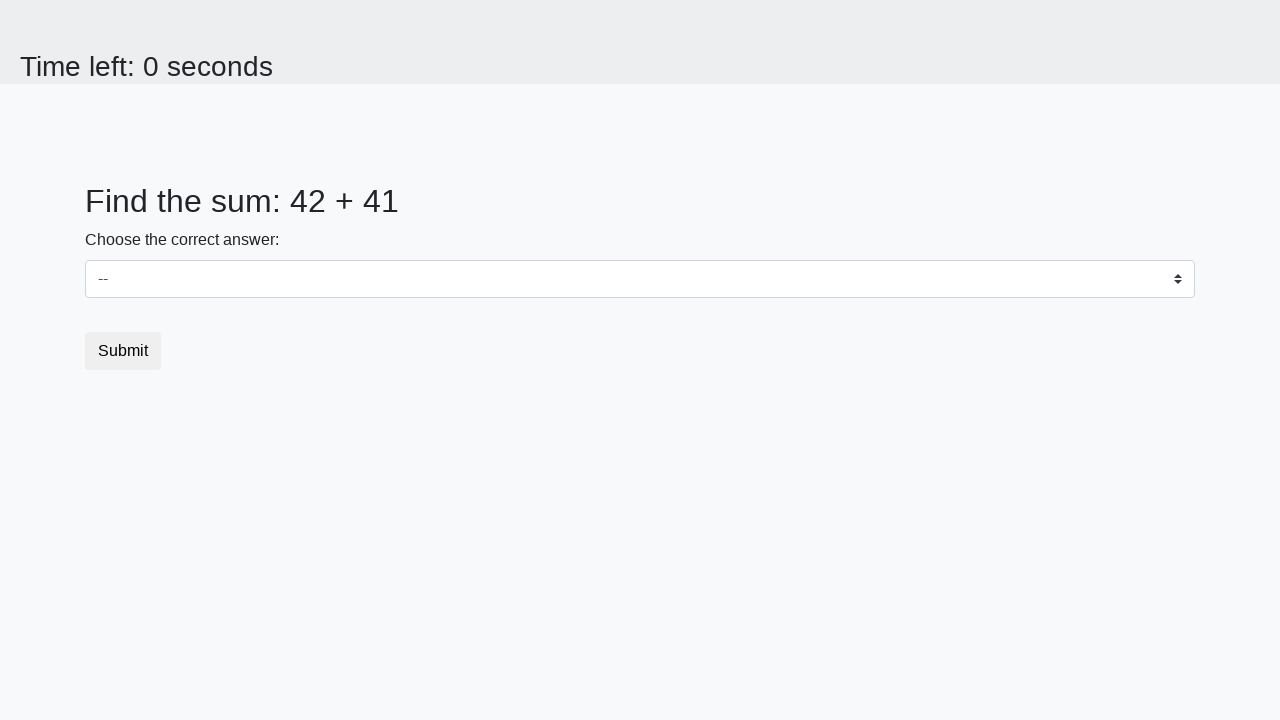

Read second number from page element #num2
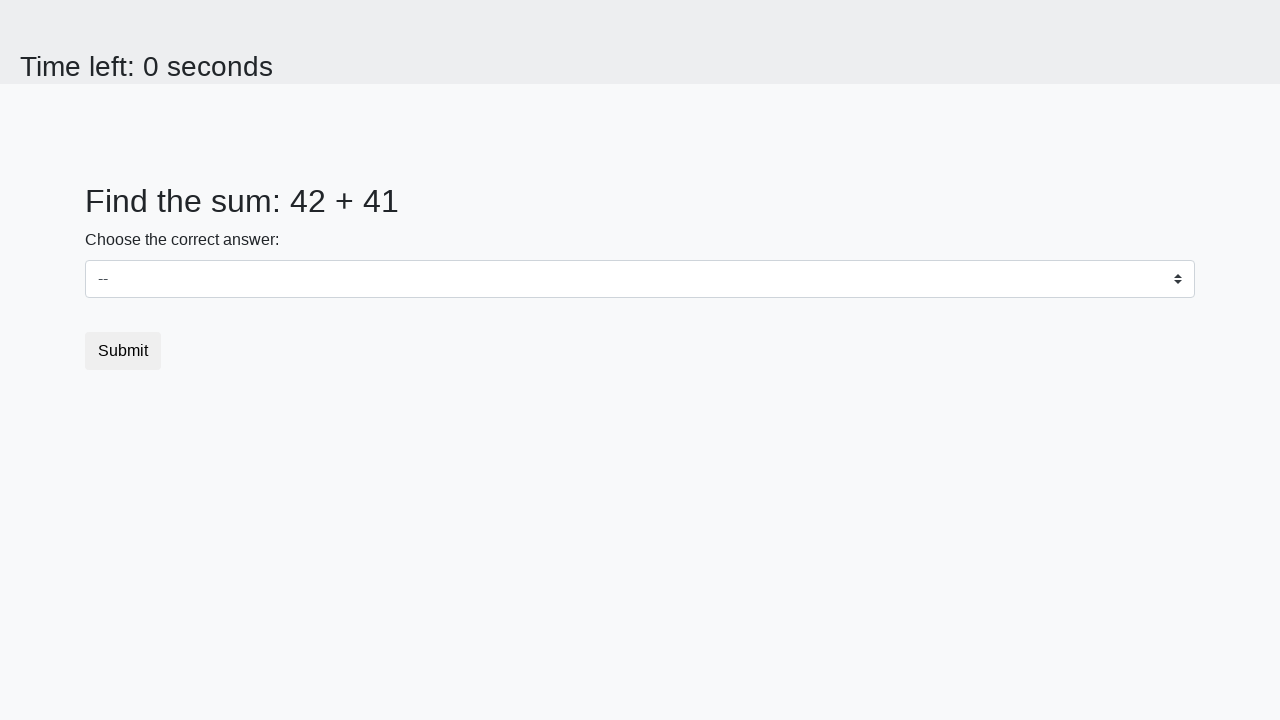

Calculated sum: 42 + 41 = 83
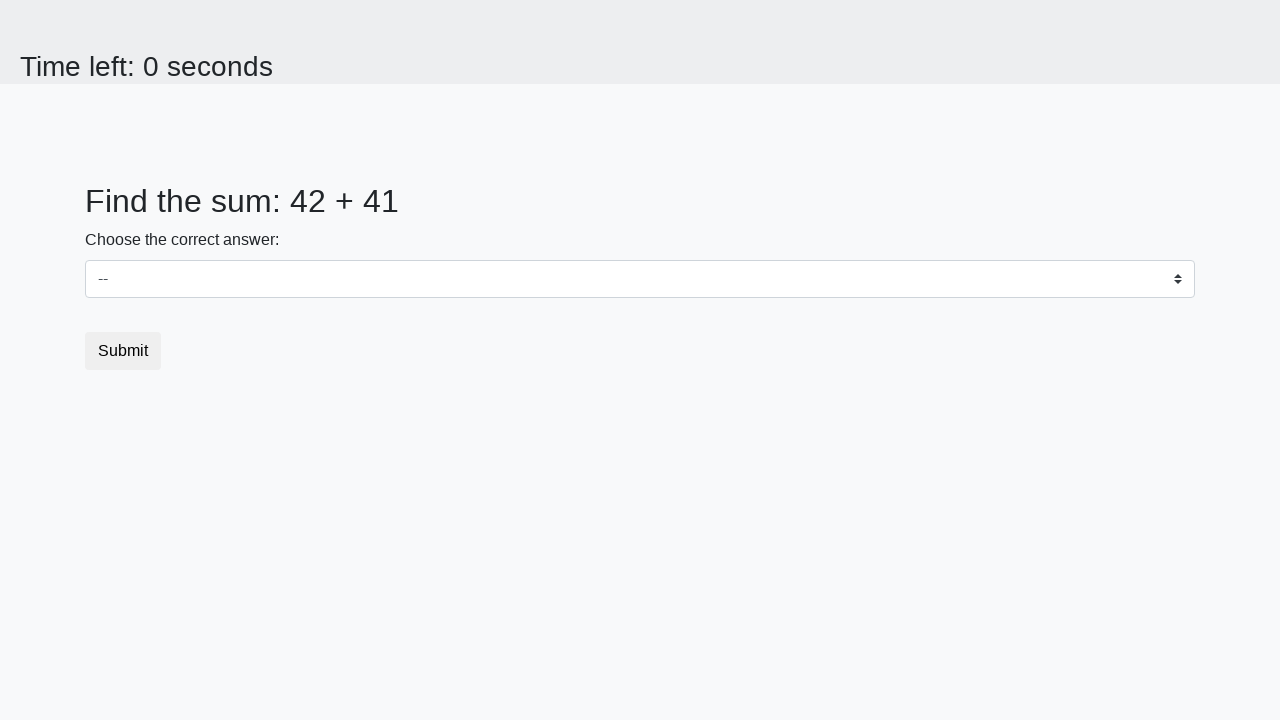

Selected calculated result '83' from dropdown menu on #dropdown
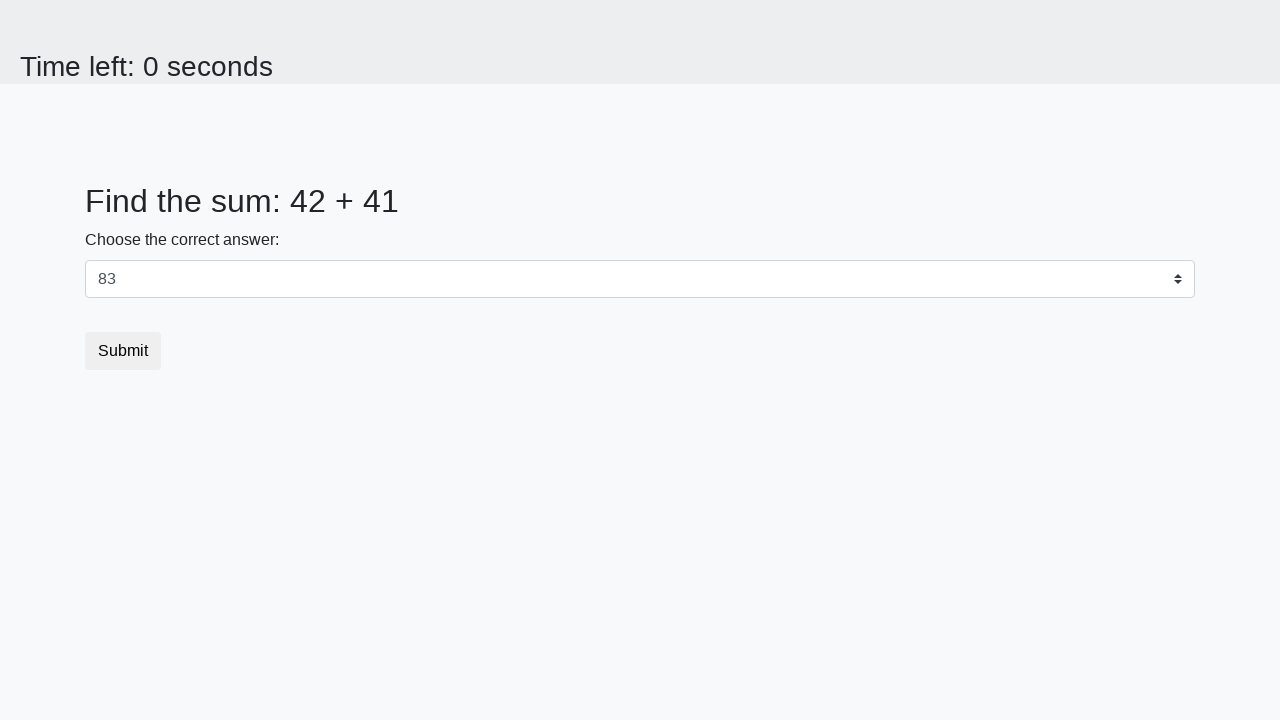

Clicked submit button to complete the test at (123, 351) on button.btn
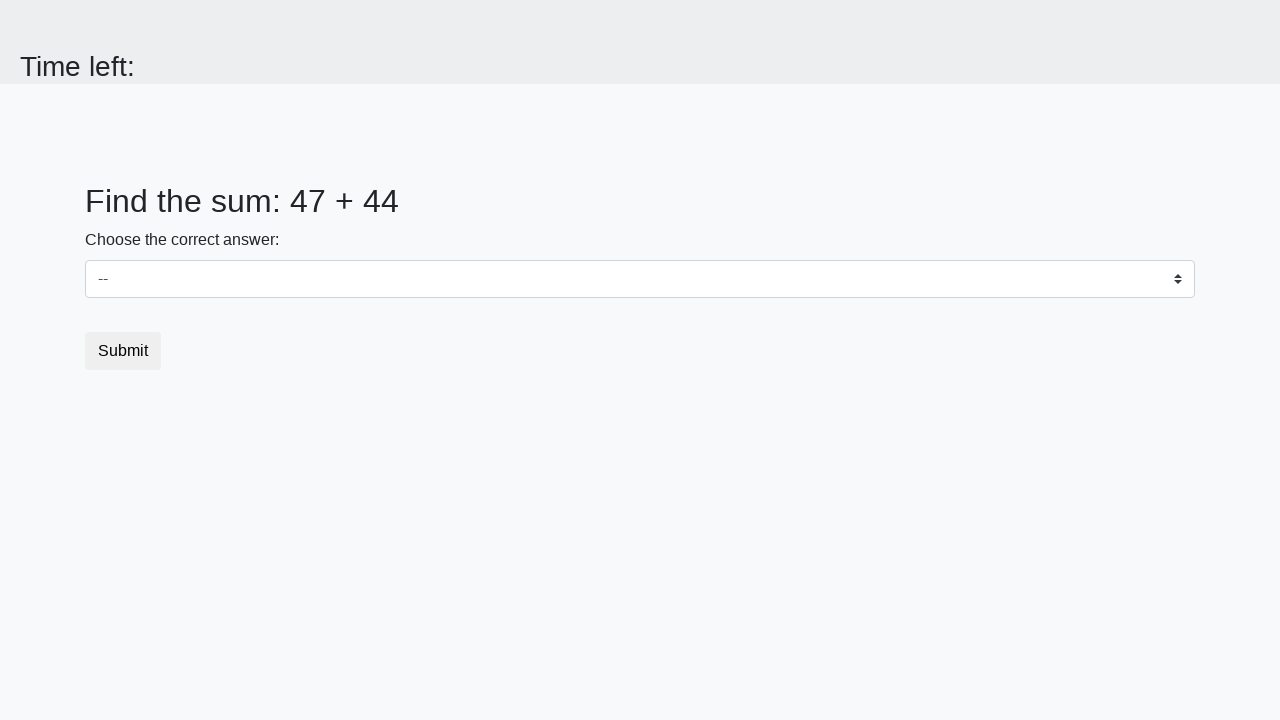

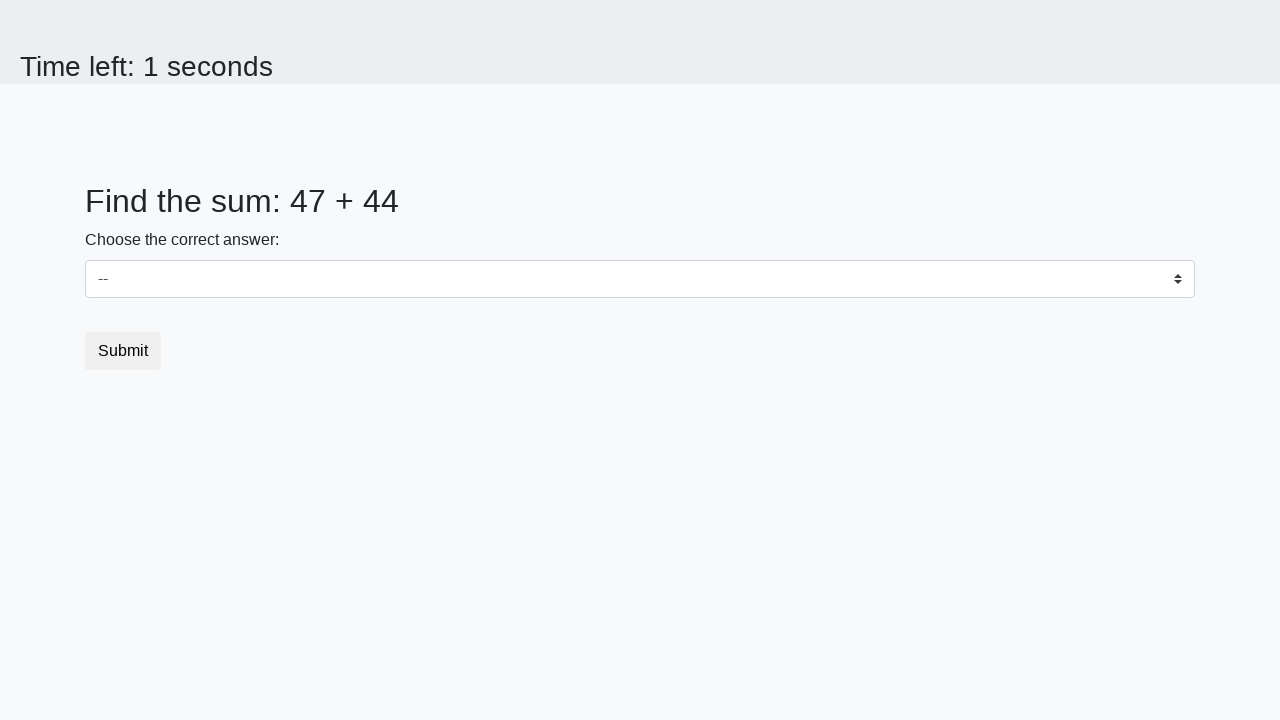